Tests browser alert handling by clicking a button that triggers a simple alert, accepting the alert, and verifying the result message is displayed

Starting URL: https://training-support.net/webelements/alerts

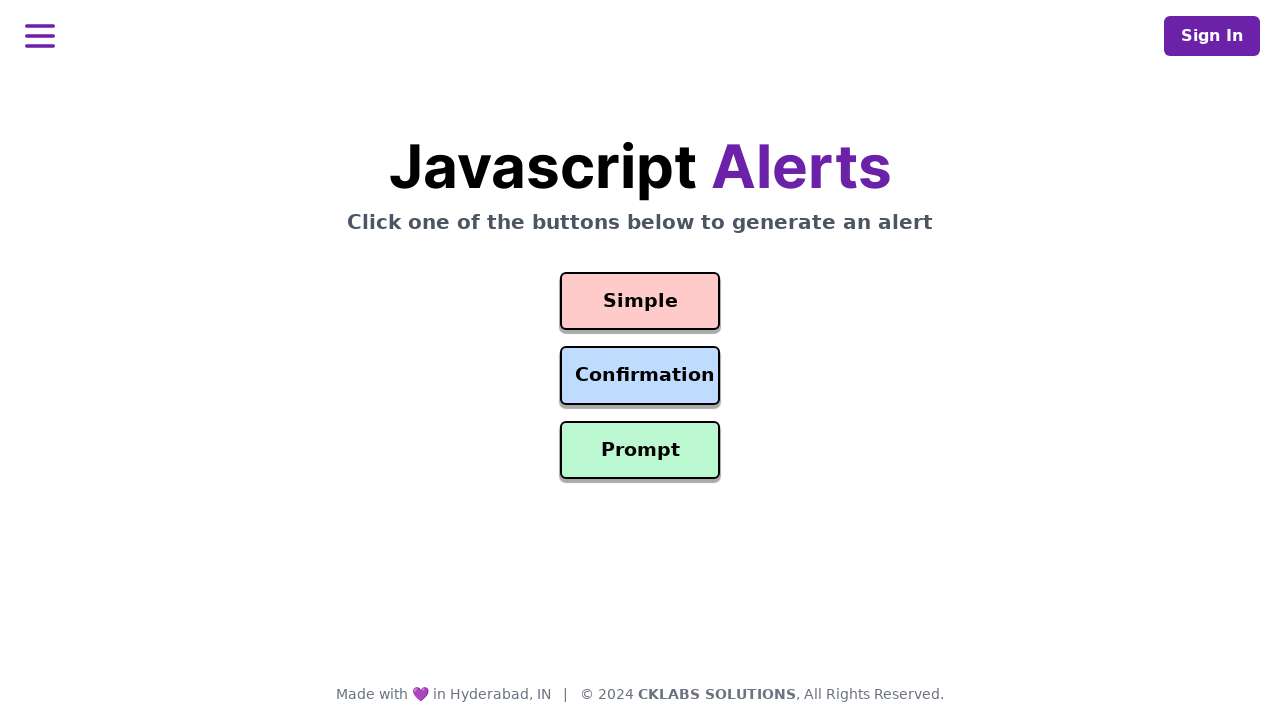

Clicked the button that triggers the simple alert at (640, 301) on #simple
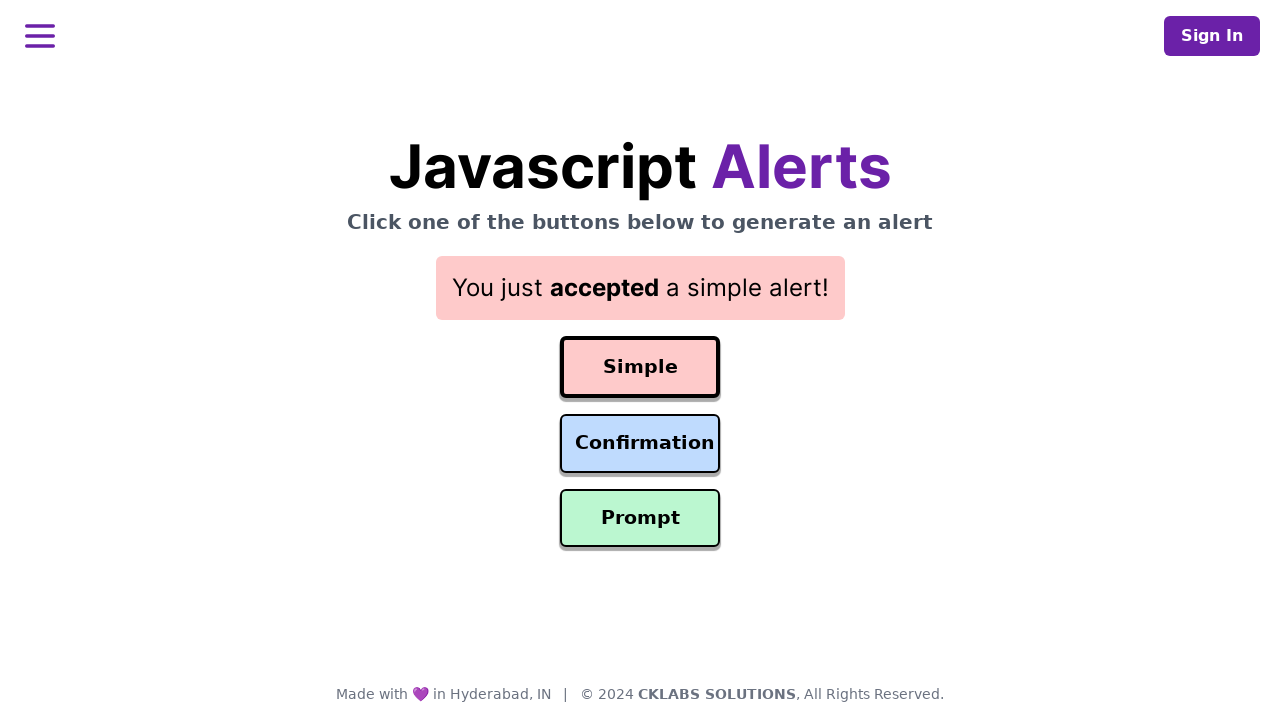

Set up dialog handler to accept alerts
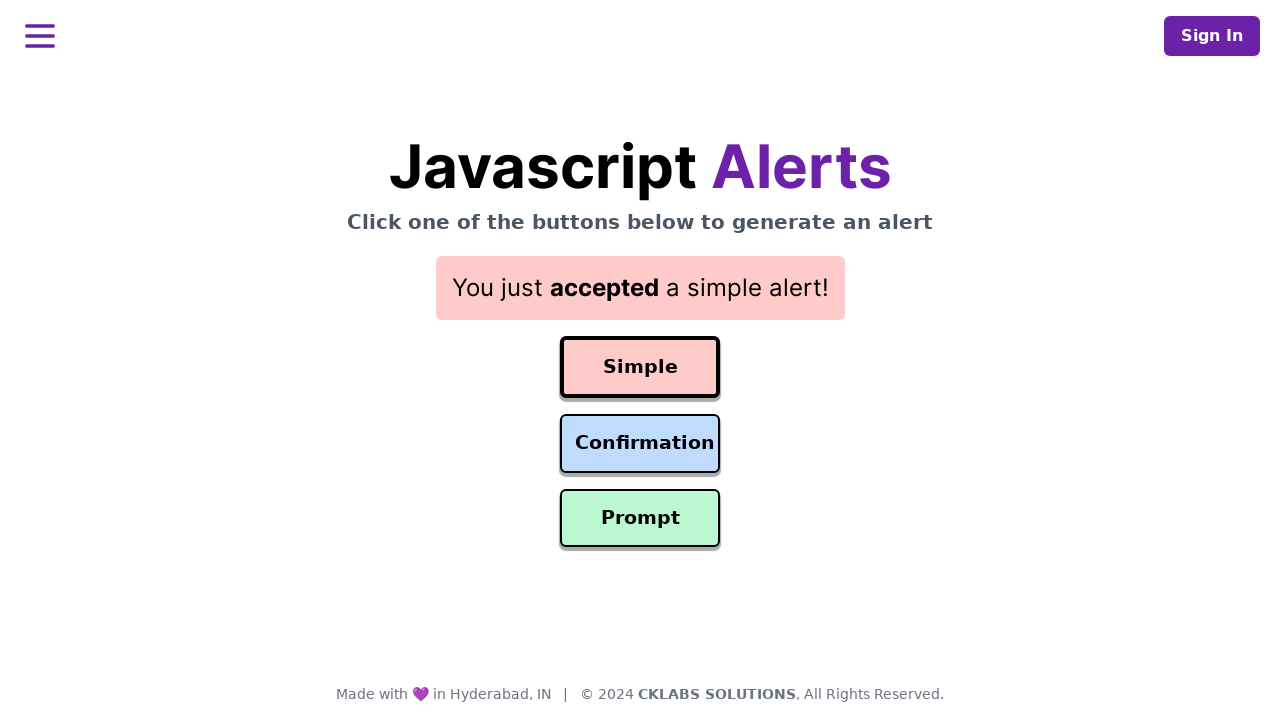

Result message element is displayed after accepting the alert
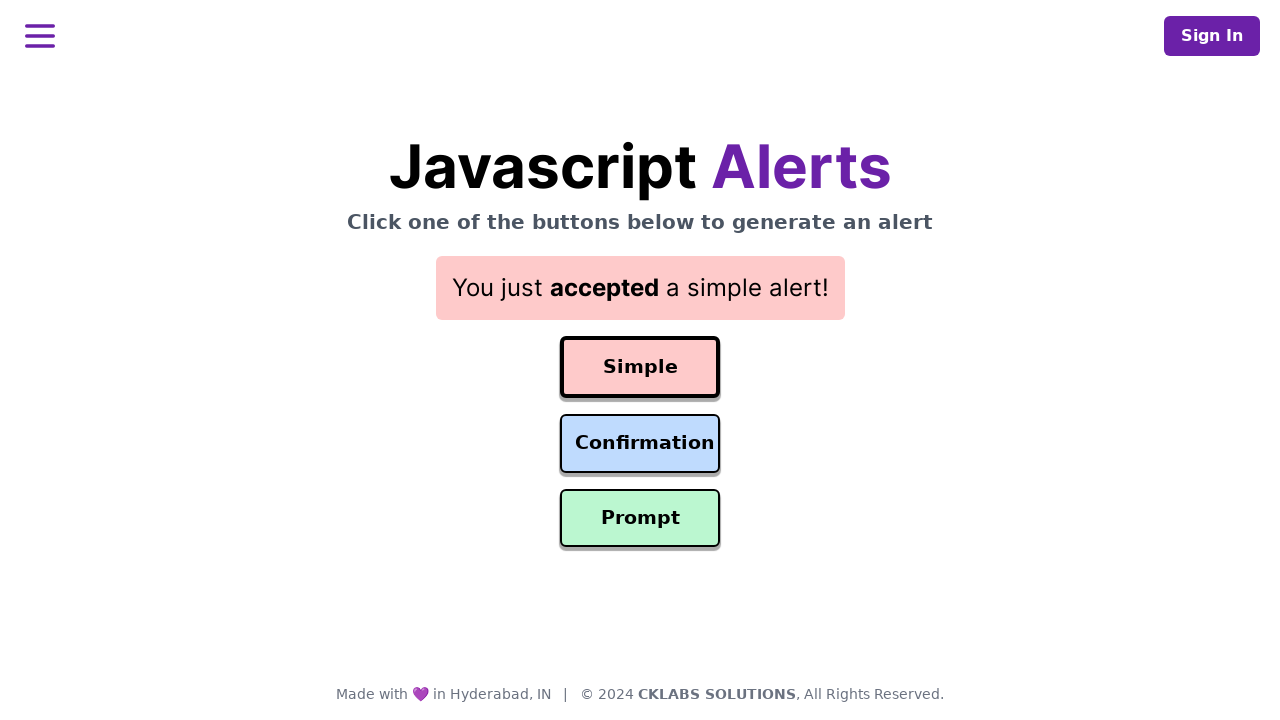

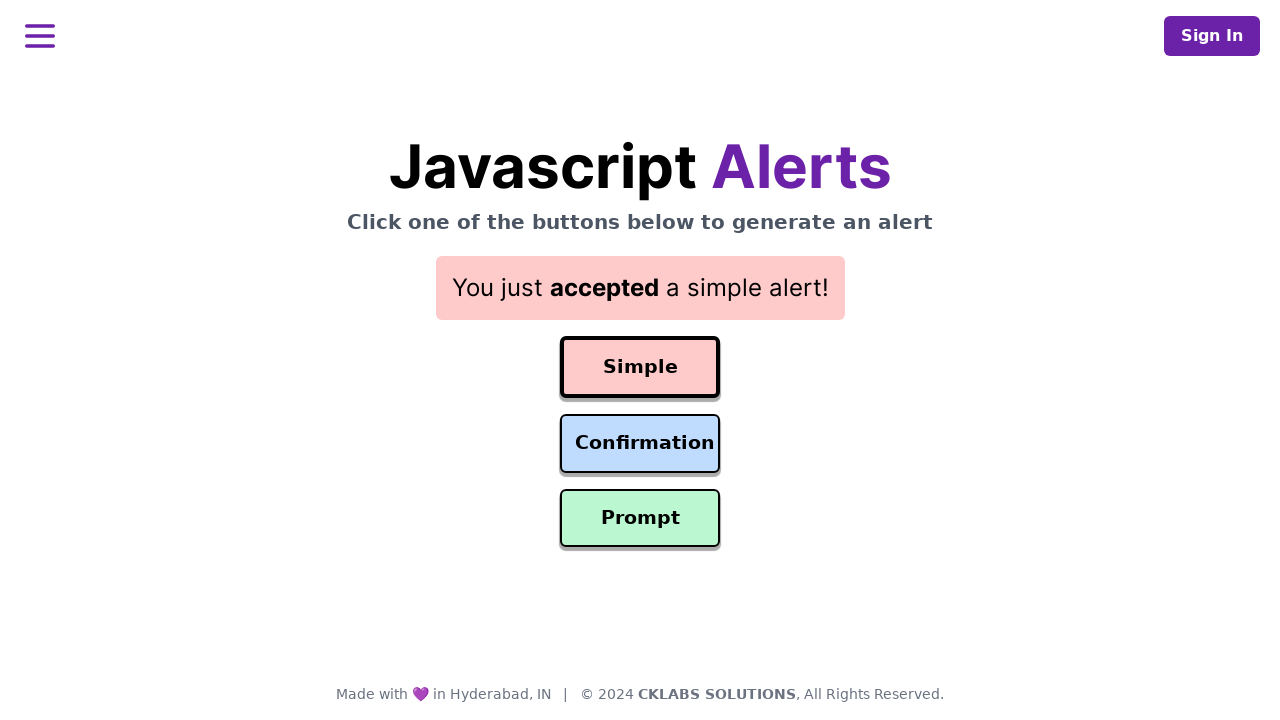